Tests JavaScript alert handling by clicking a button to trigger a confirmation dialog, accepting the alert, and verifying the result message is displayed correctly.

Starting URL: http://the-internet.herokuapp.com/javascript_alerts

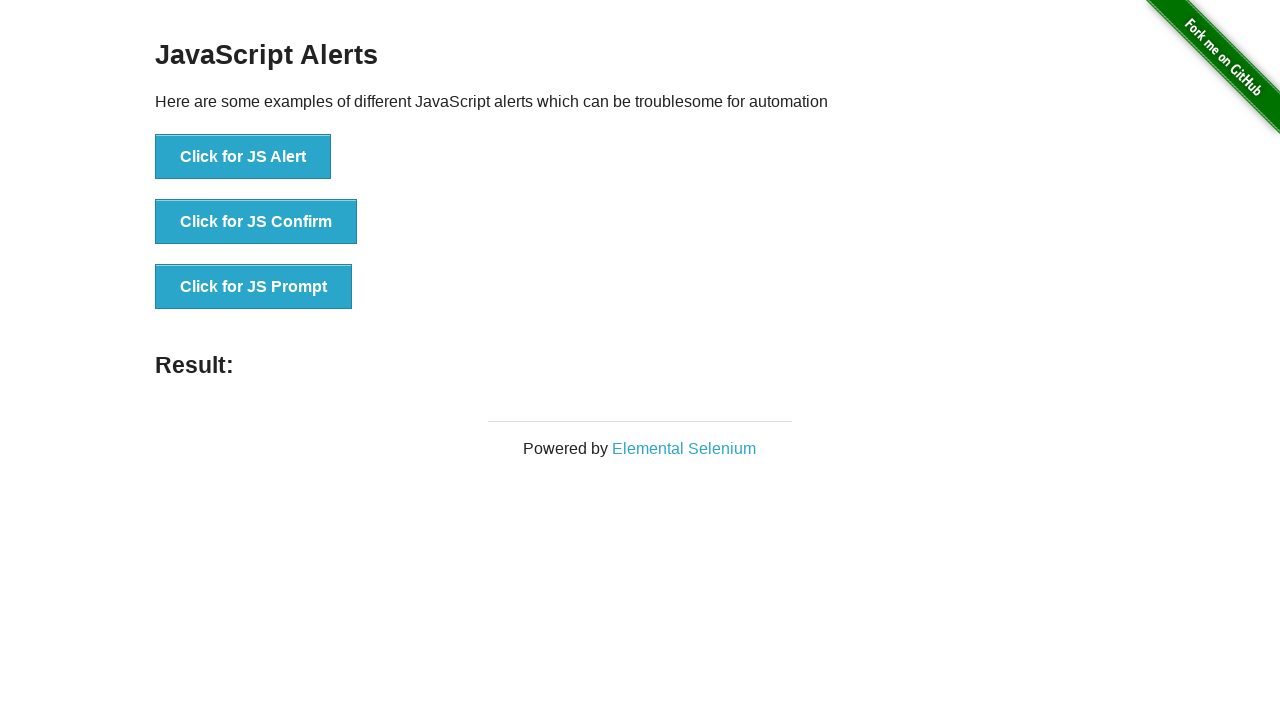

Clicked the second button to trigger JavaScript confirmation alert at (256, 222) on .example li:nth-child(2) button
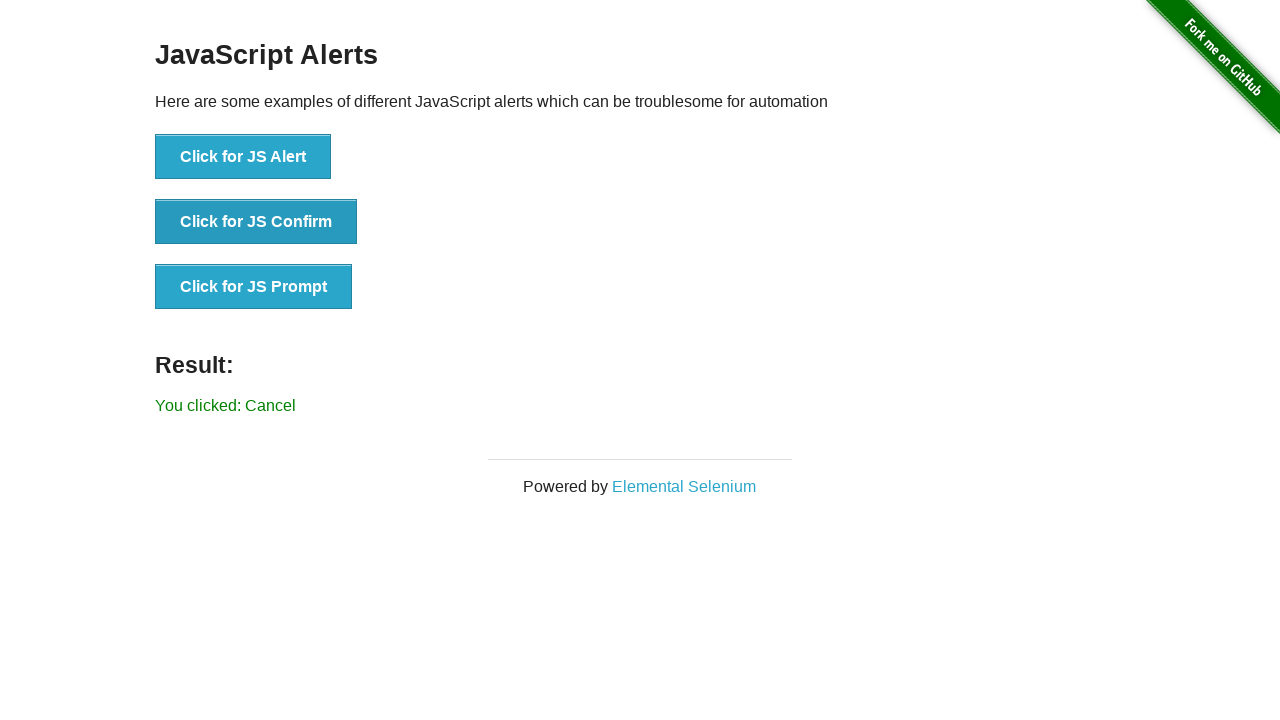

Set up dialog handler to accept confirmation alerts
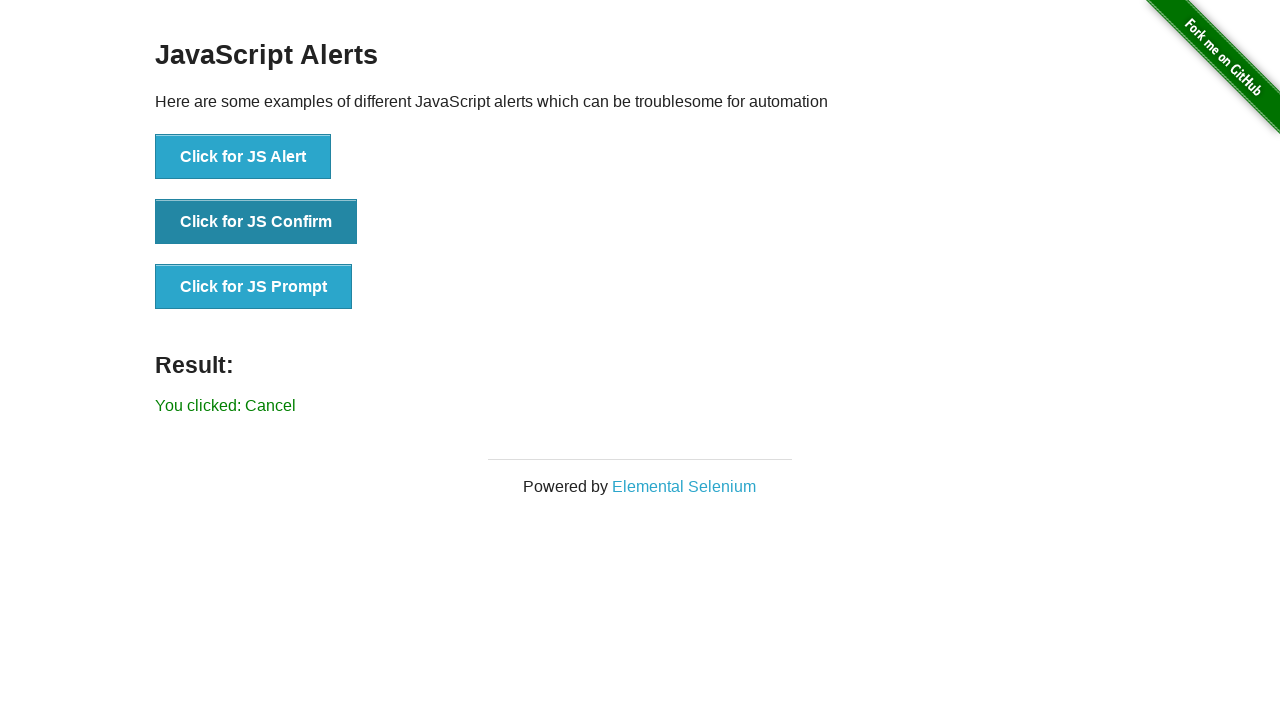

Re-clicked the second button with dialog handler active at (256, 222) on .example li:nth-child(2) button
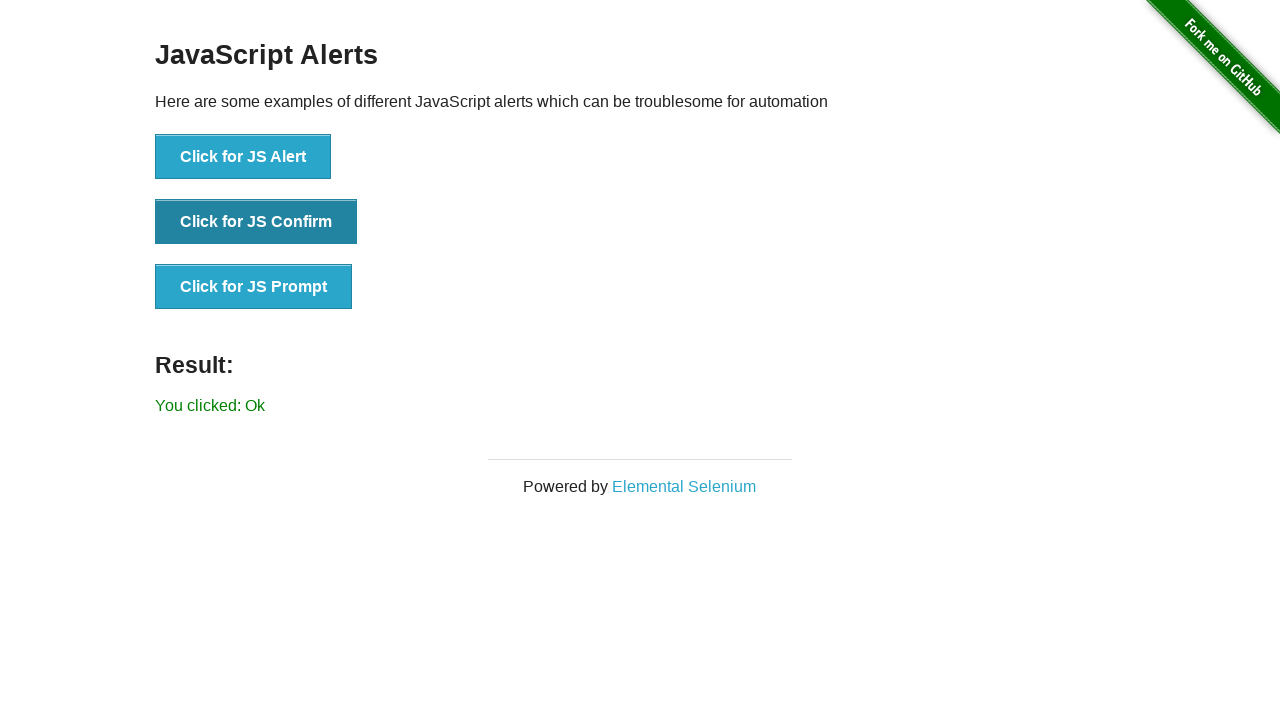

Result element loaded and ready
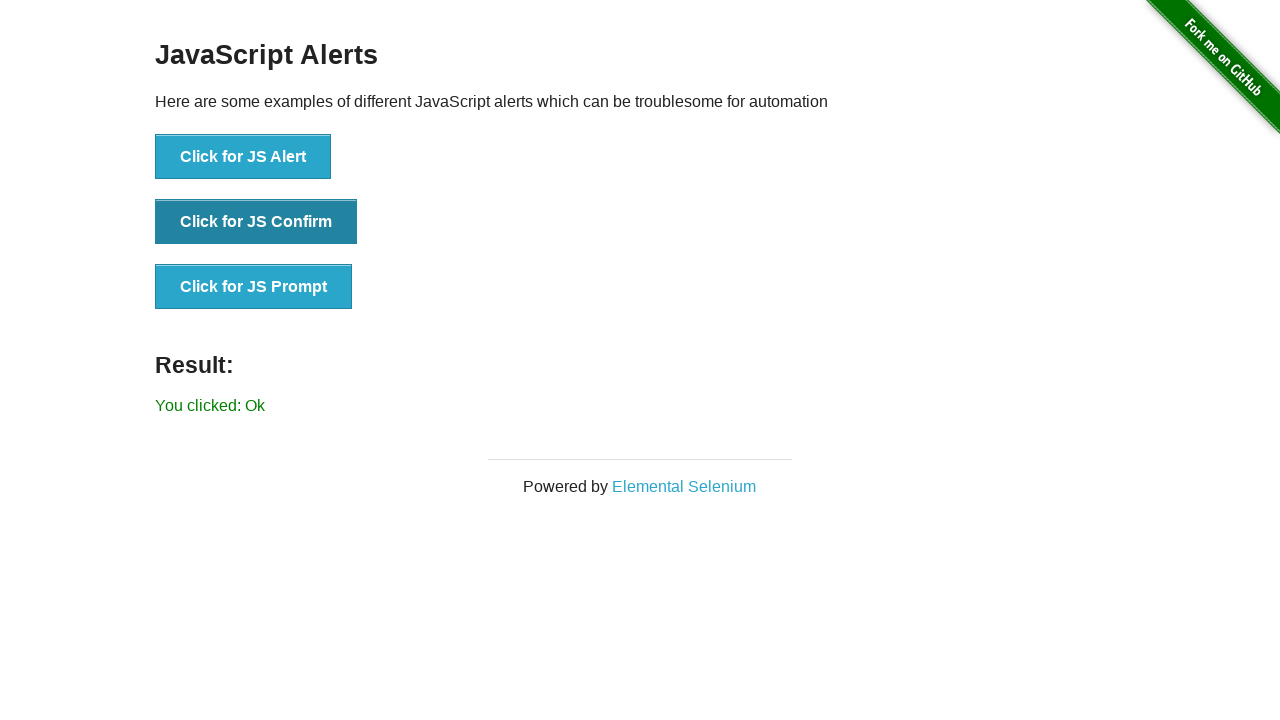

Retrieved result text: 'You clicked: Ok'
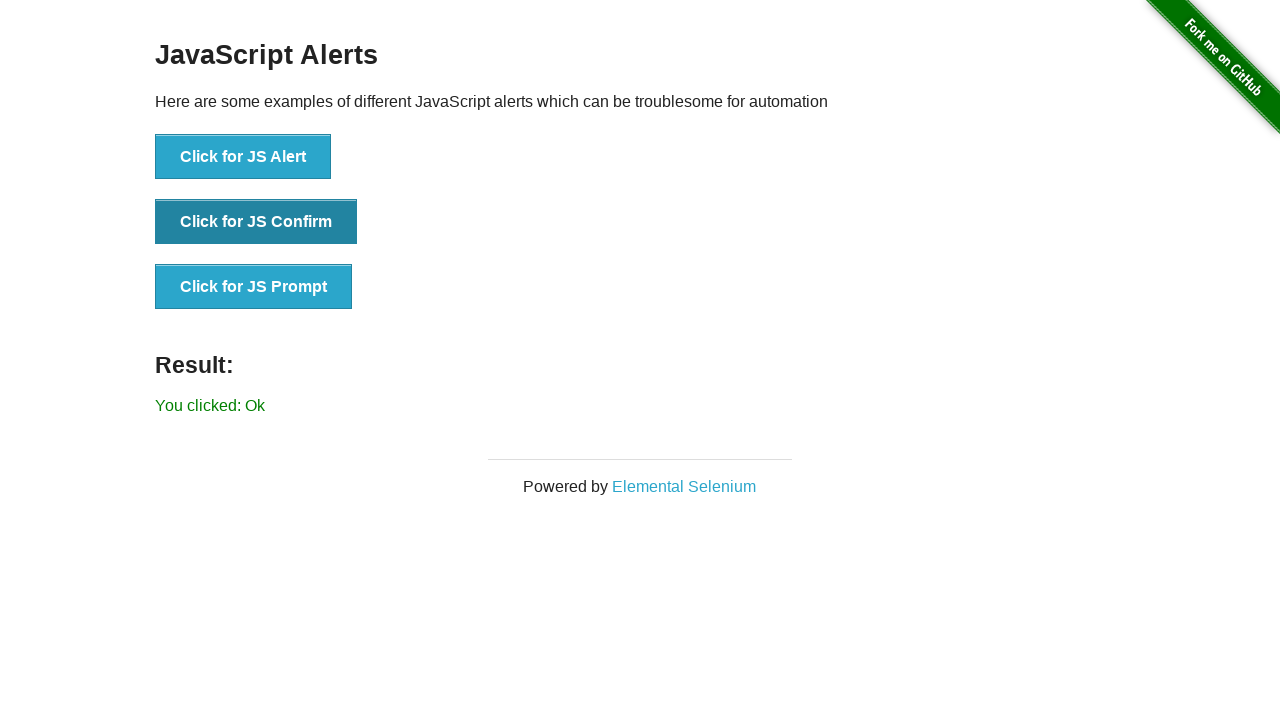

Verified result text matches expected value 'You clicked: Ok'
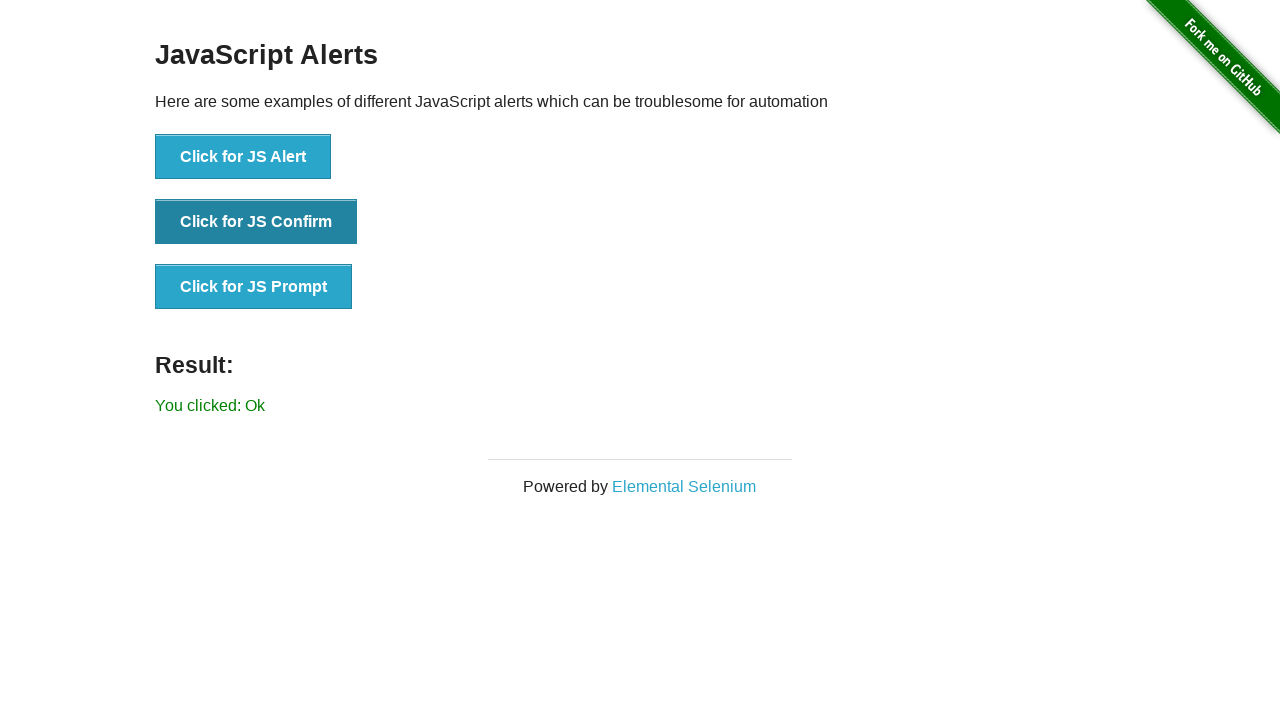

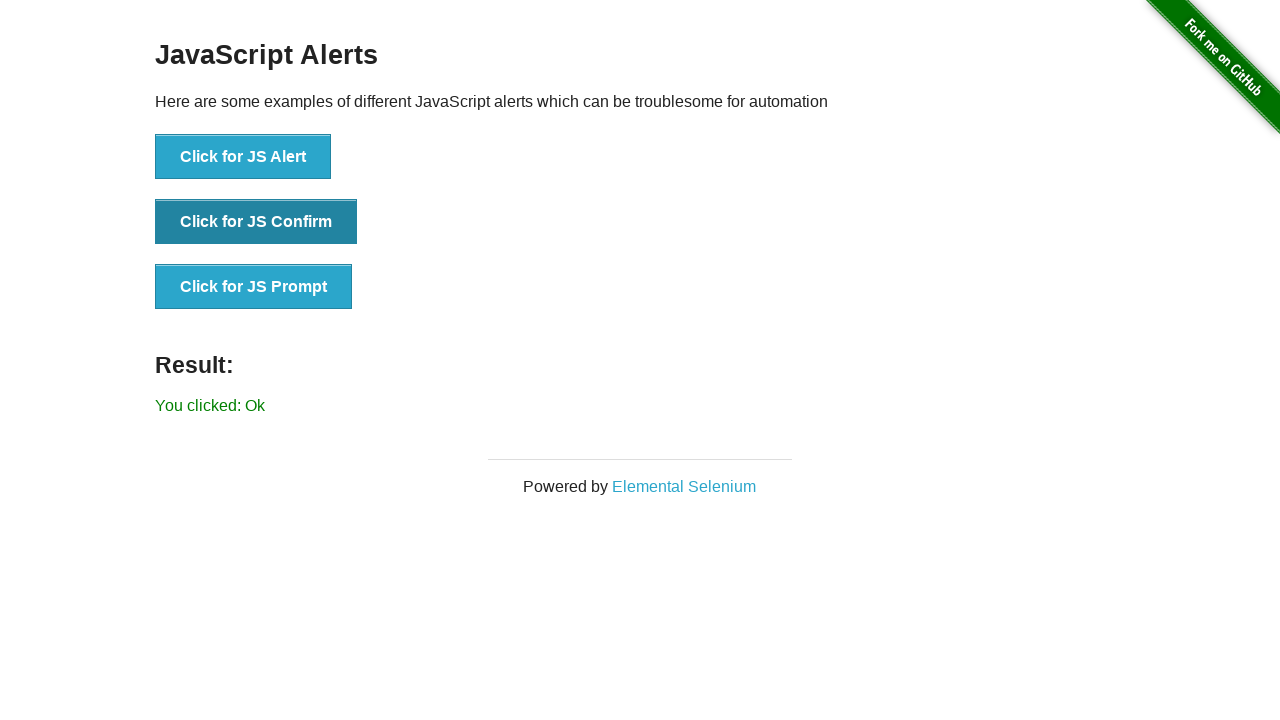